Navigates sequentially through multiple YouTube video pages, waiting on each page before moving to the next video.

Starting URL: https://www.youtube.com/watch?v=KPQhbSKx0E8

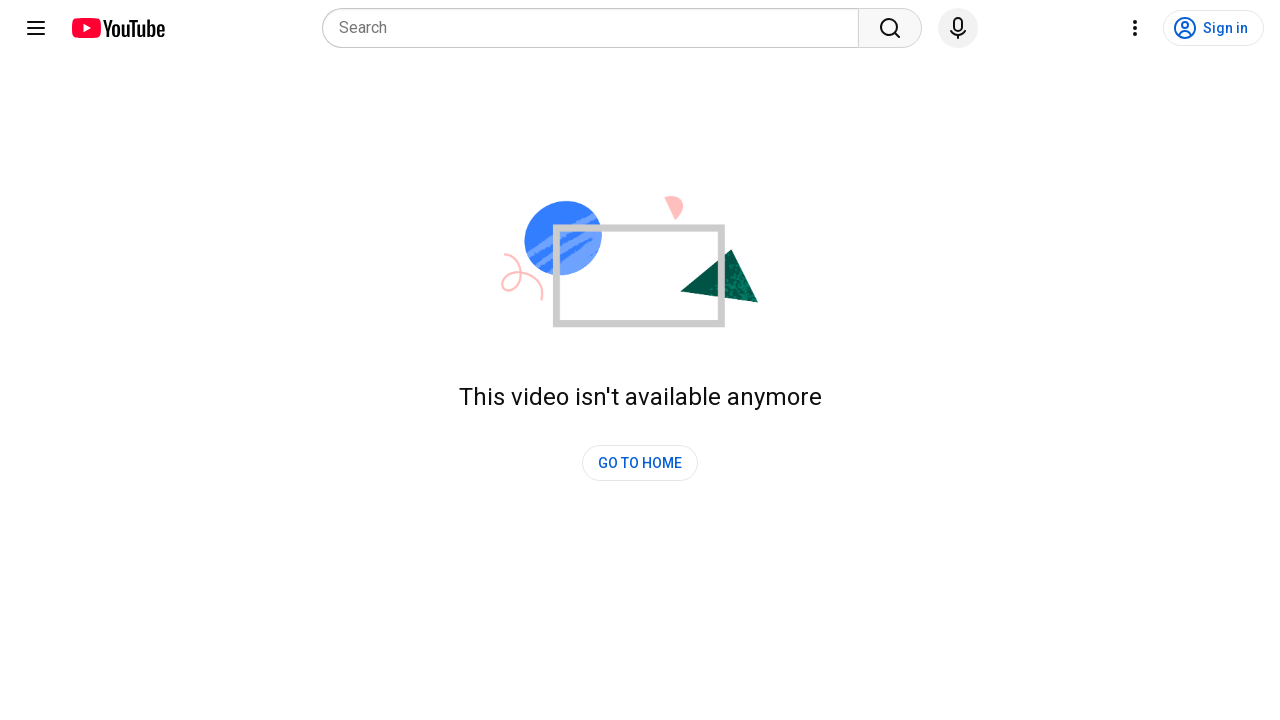

First YouTube video page loaded (KPQhbSKx0E8)
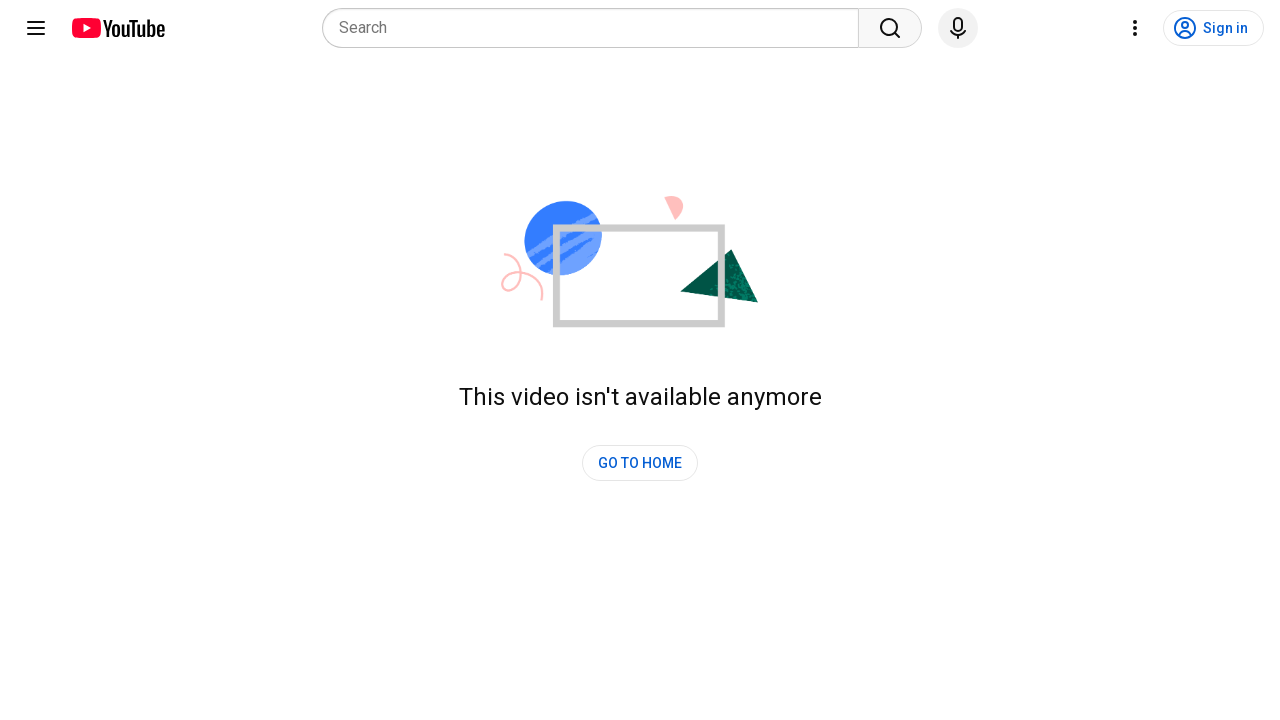

Navigated to second YouTube video (e0_CiFfa5pM)
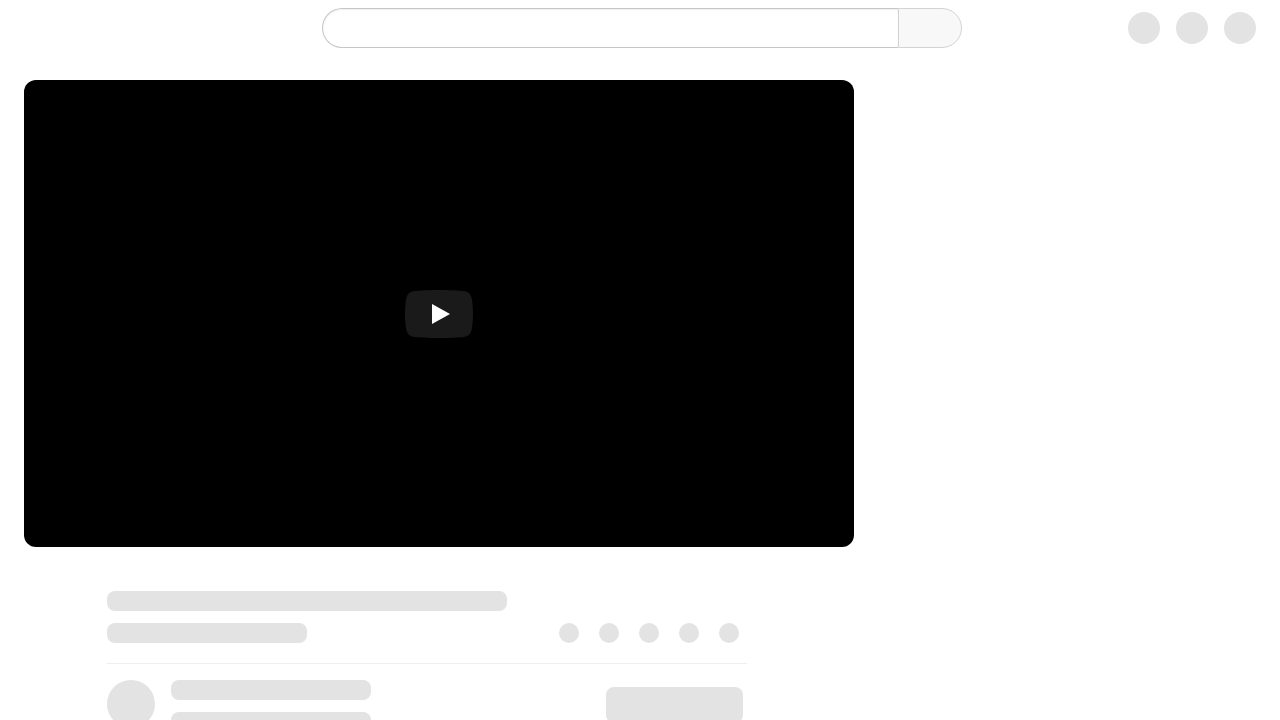

Second YouTube video page loaded
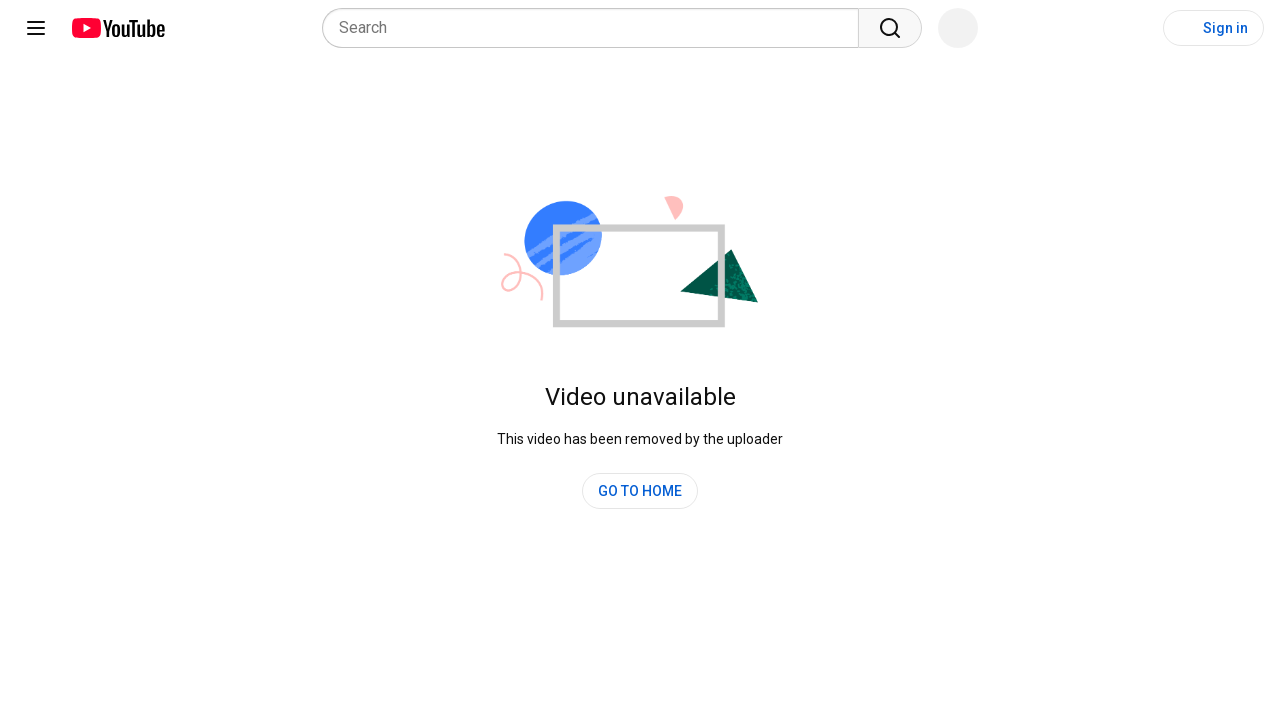

Navigated to third YouTube video (2BBw6xX5858)
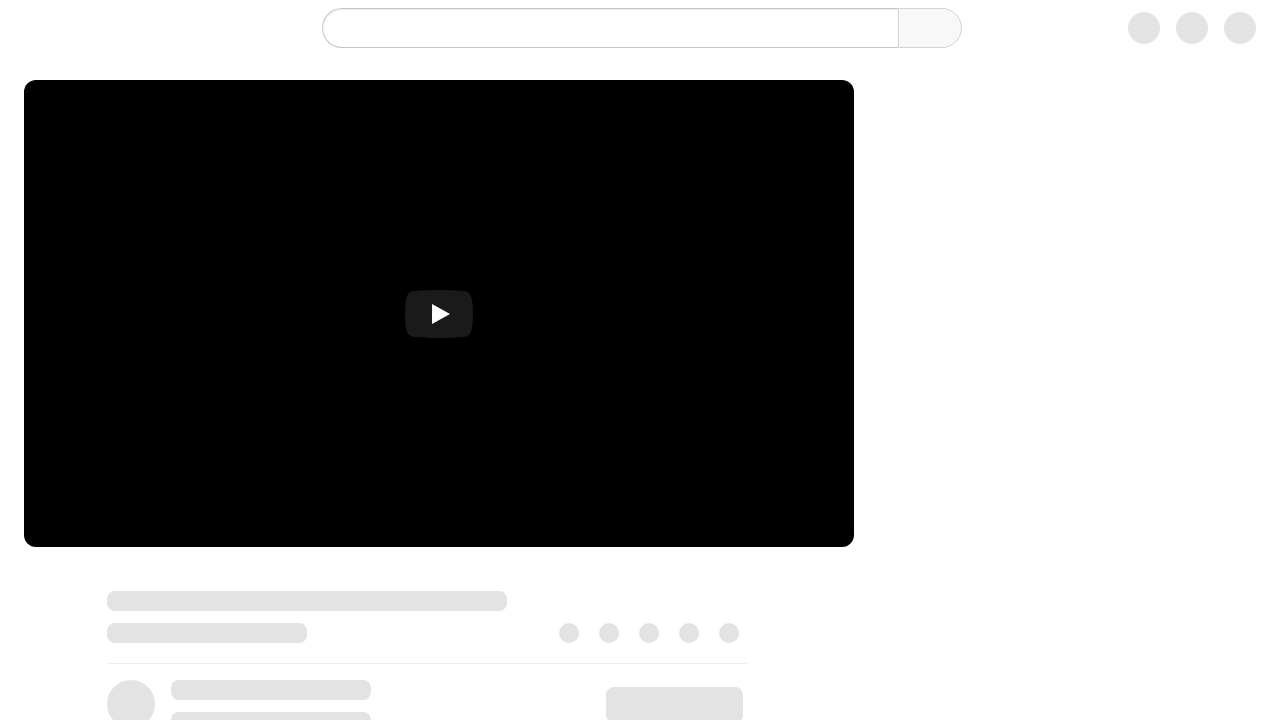

Third YouTube video page loaded
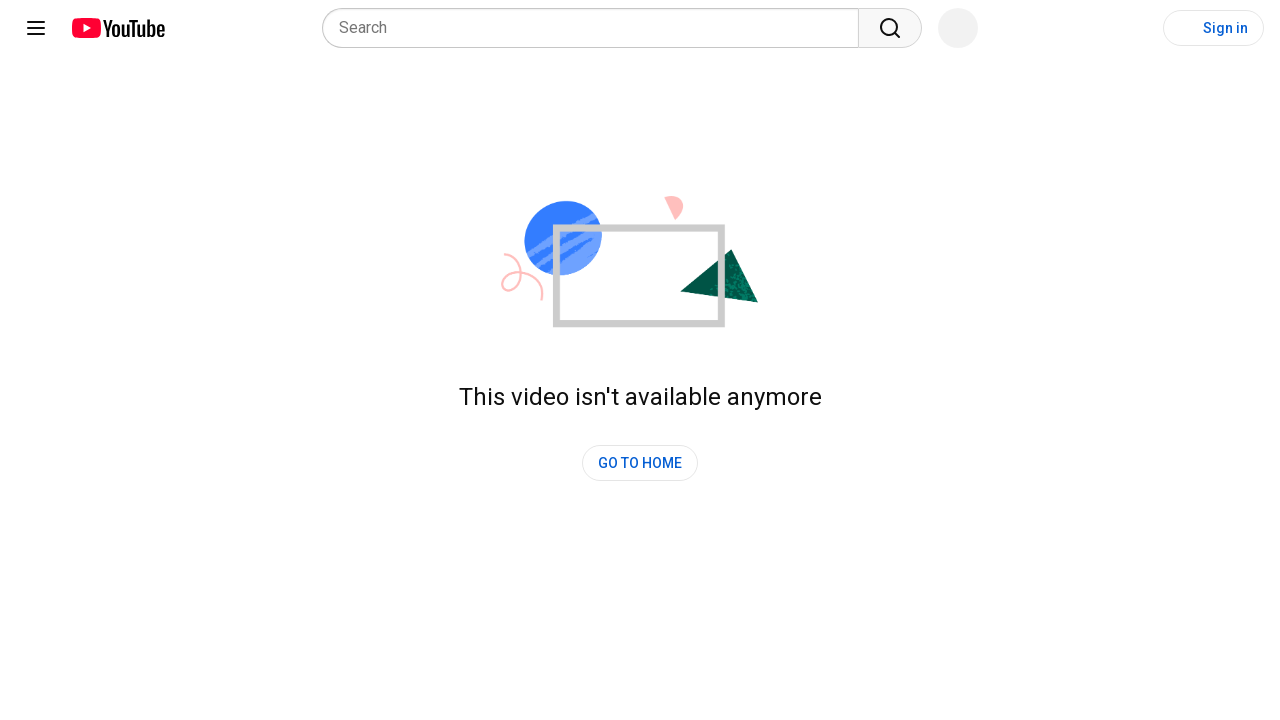

Navigated to fourth YouTube video (yKeXgQ5yDAM)
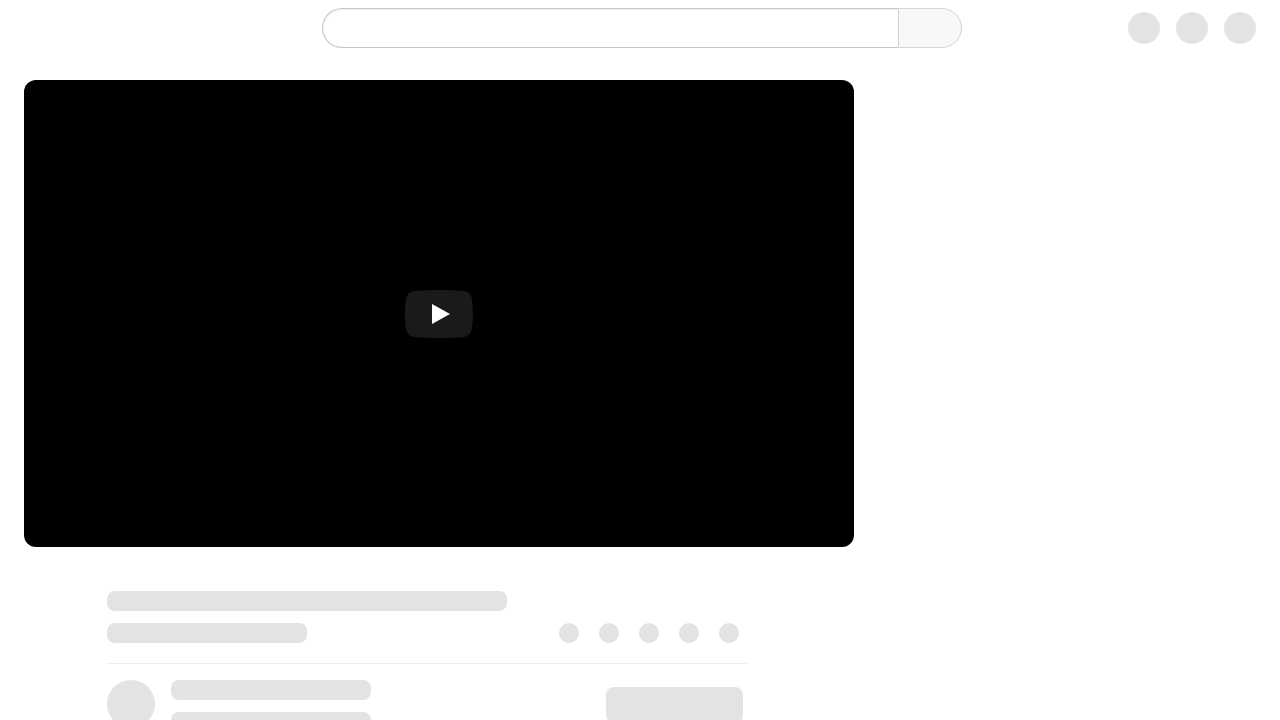

Fourth YouTube video page loaded
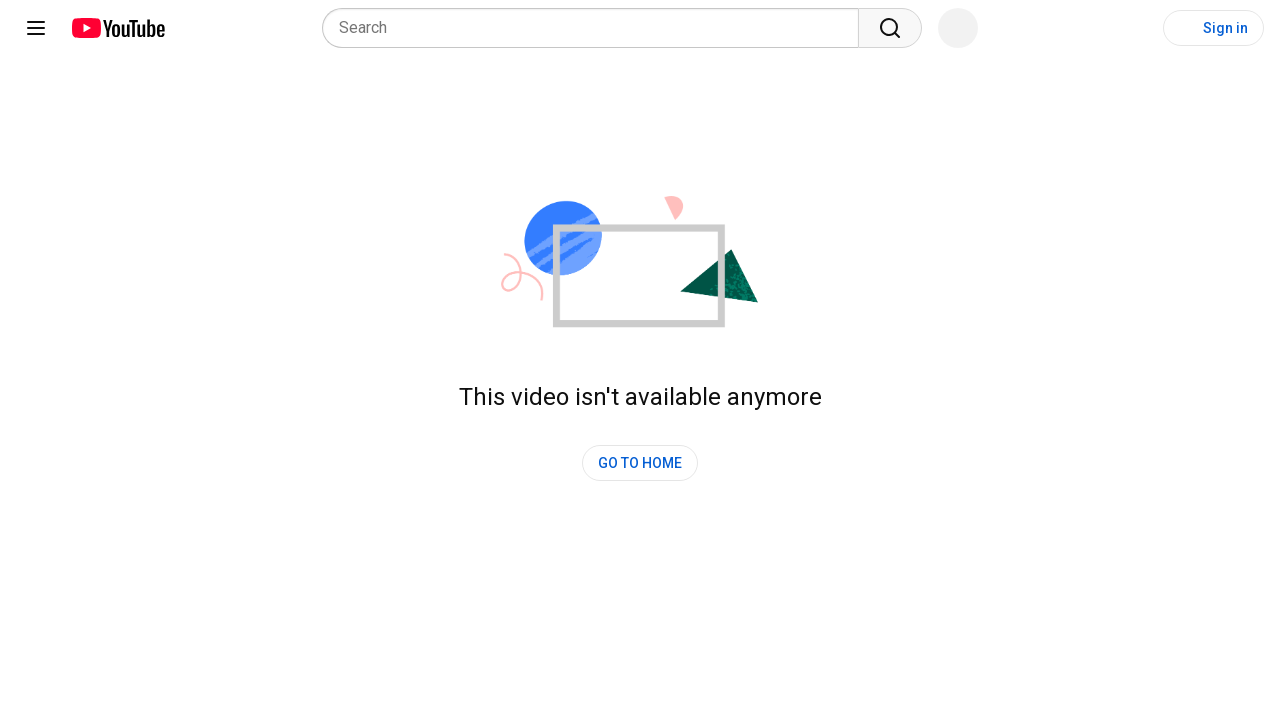

Navigated to fifth YouTube video (e0_CiFfa5pM)
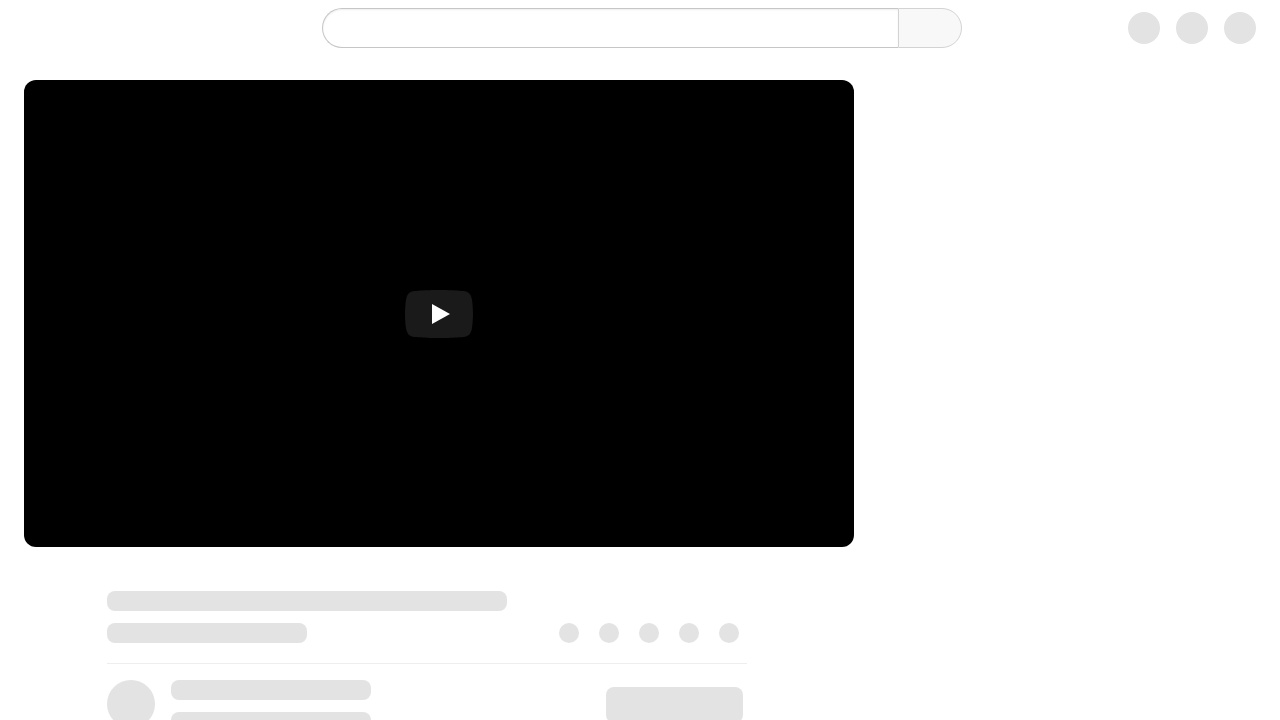

Fifth YouTube video page loaded
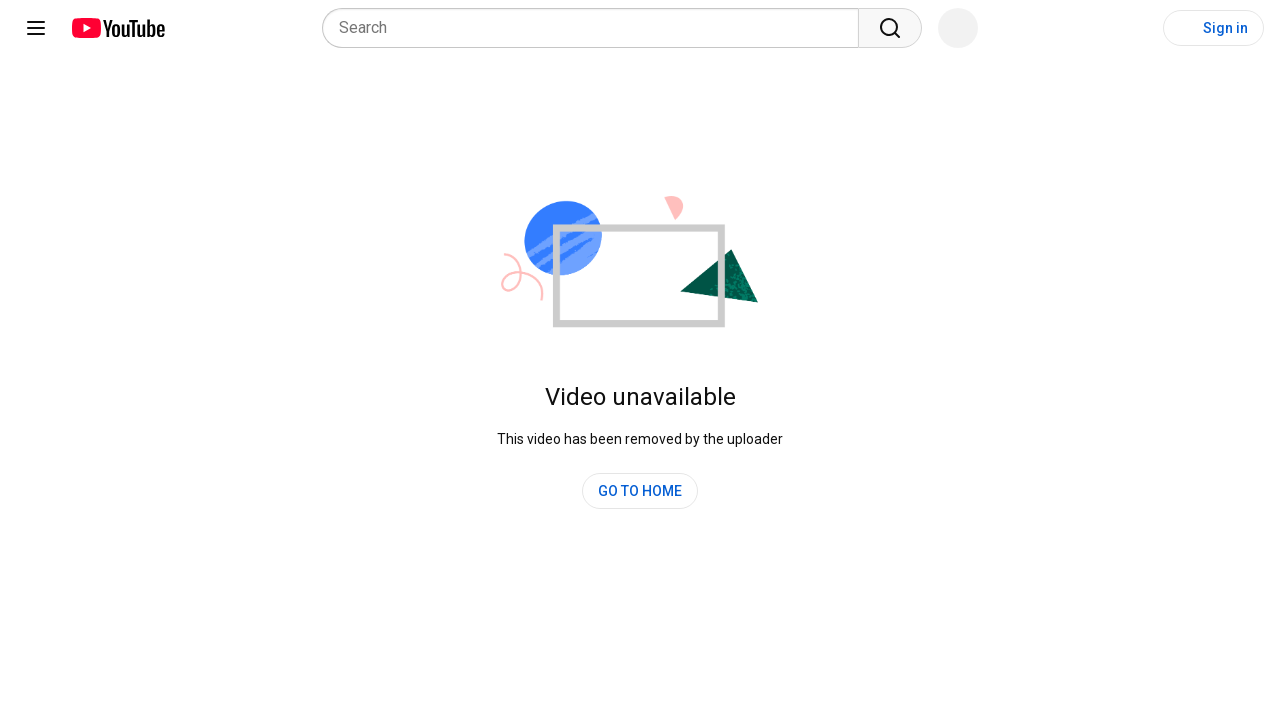

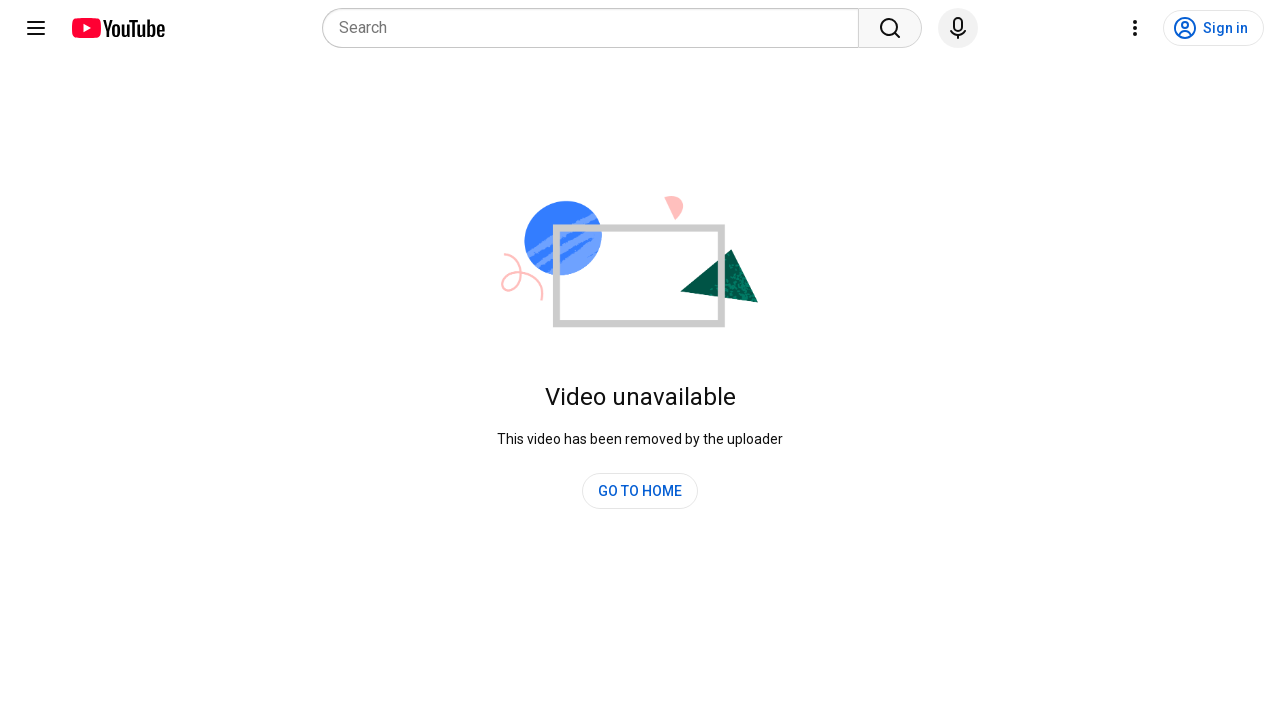